Tests context menu functionality by navigating to the context menu page and performing a right-click action

Starting URL: https://the-internet.herokuapp.com/

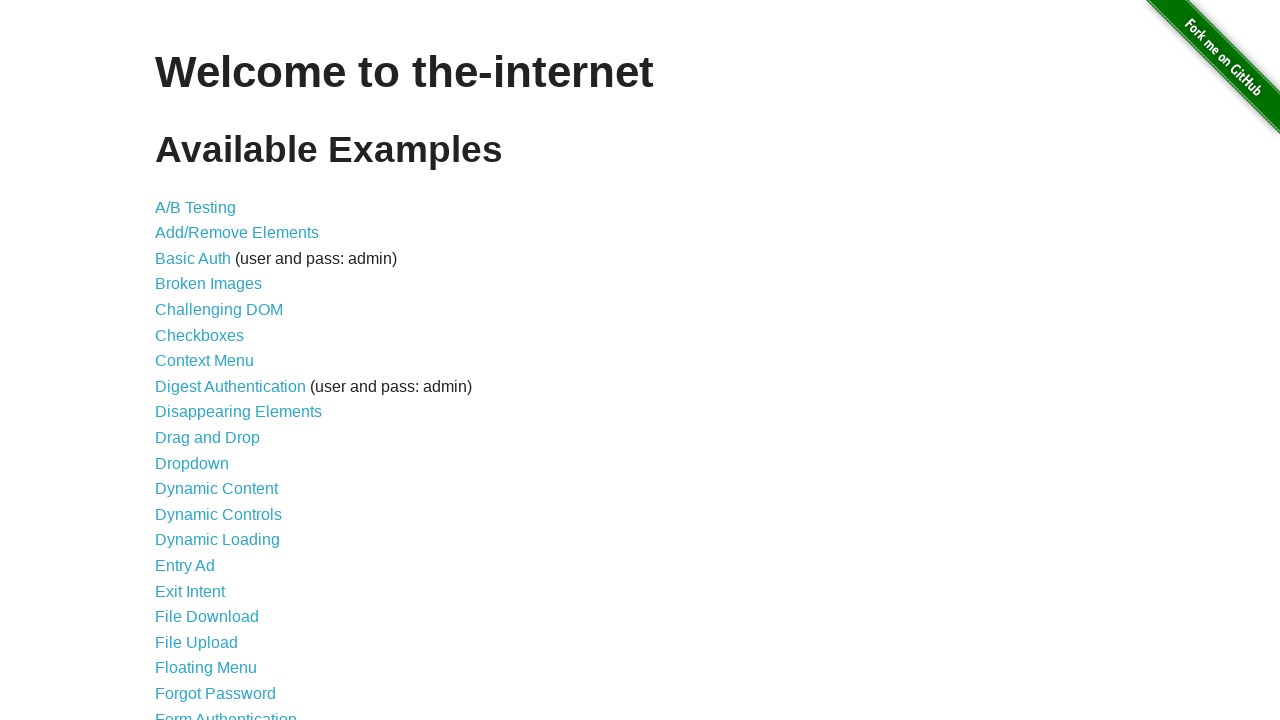

Clicked on Context Menu link at (204, 361) on text=Context Menu
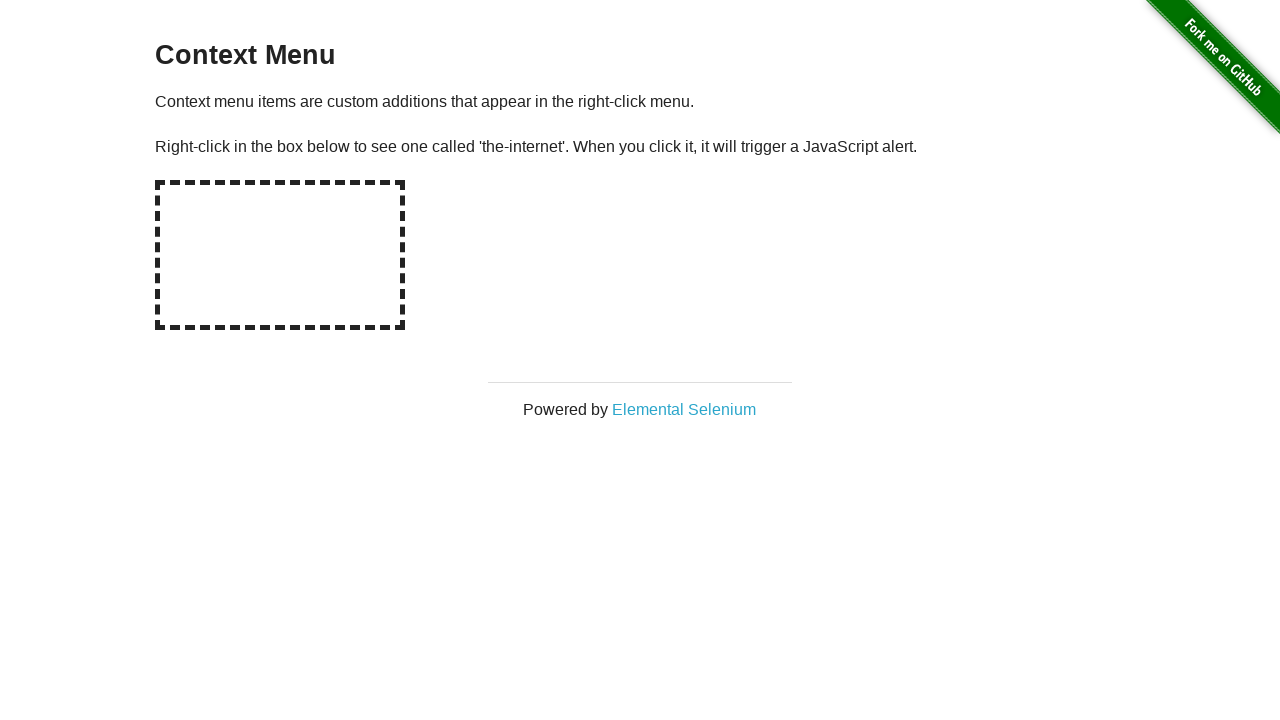

Right-clicked on hot-spot area to trigger context menu at (280, 255) on #hot-spot
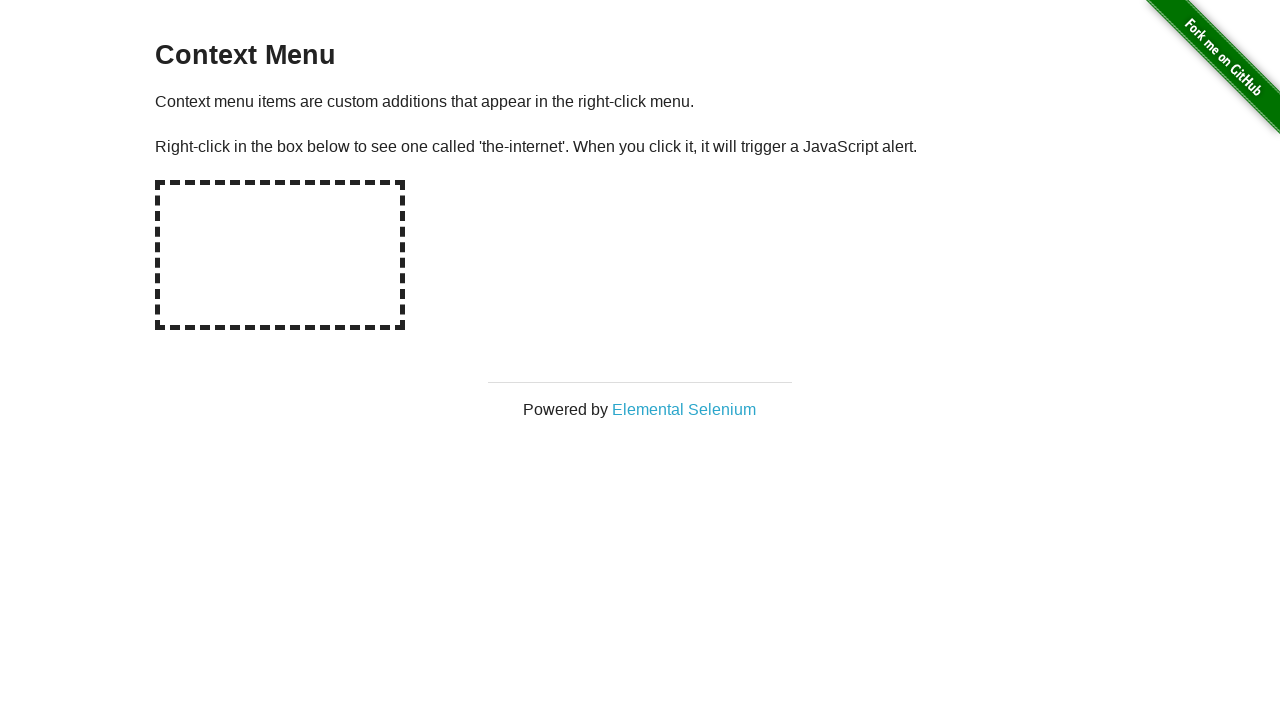

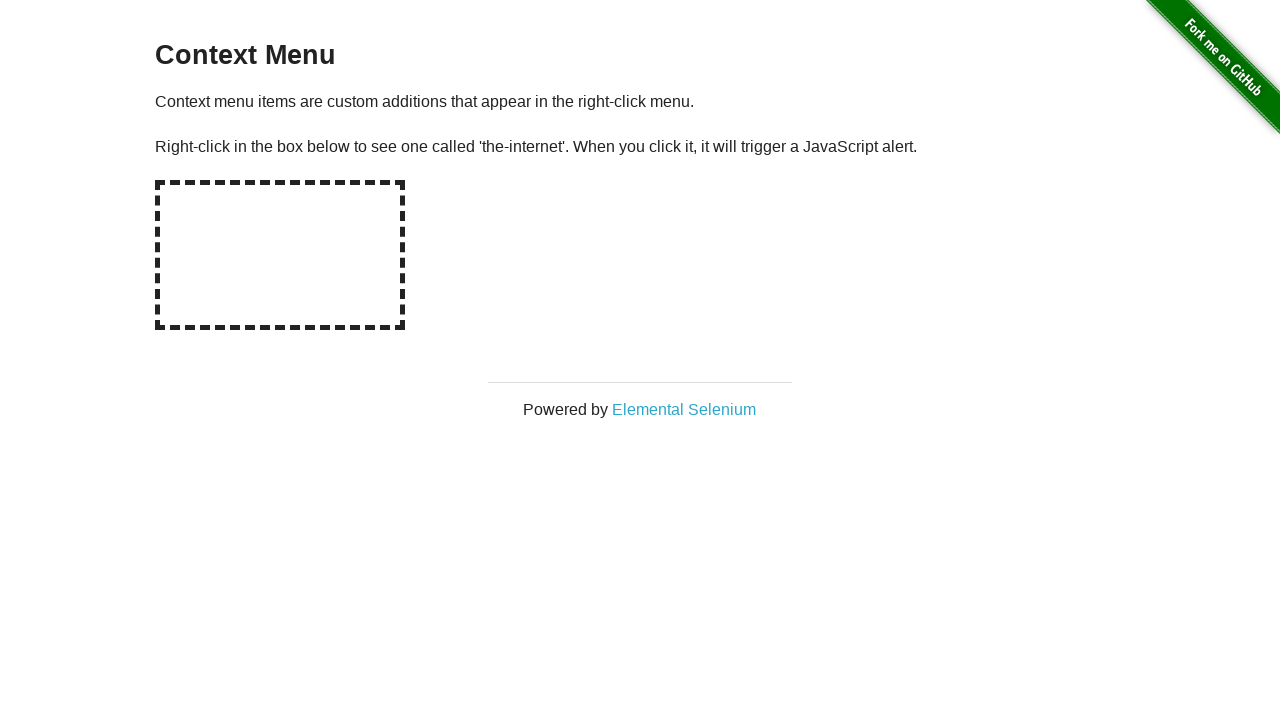